Navigates to the My Account page by clicking the My Account link and verifies the page title

Starting URL: https://alchemy.hguy.co/lms

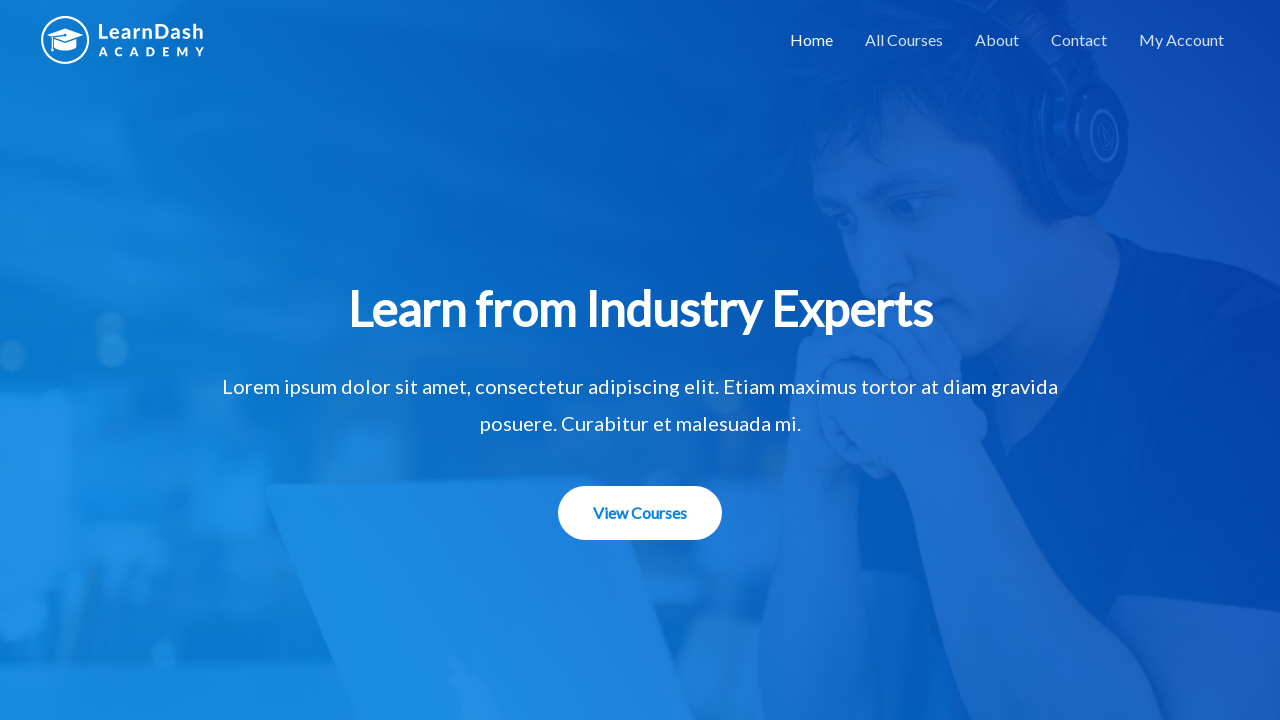

Clicked on My Account link at (1182, 40) on xpath=//a[text()='My Account']
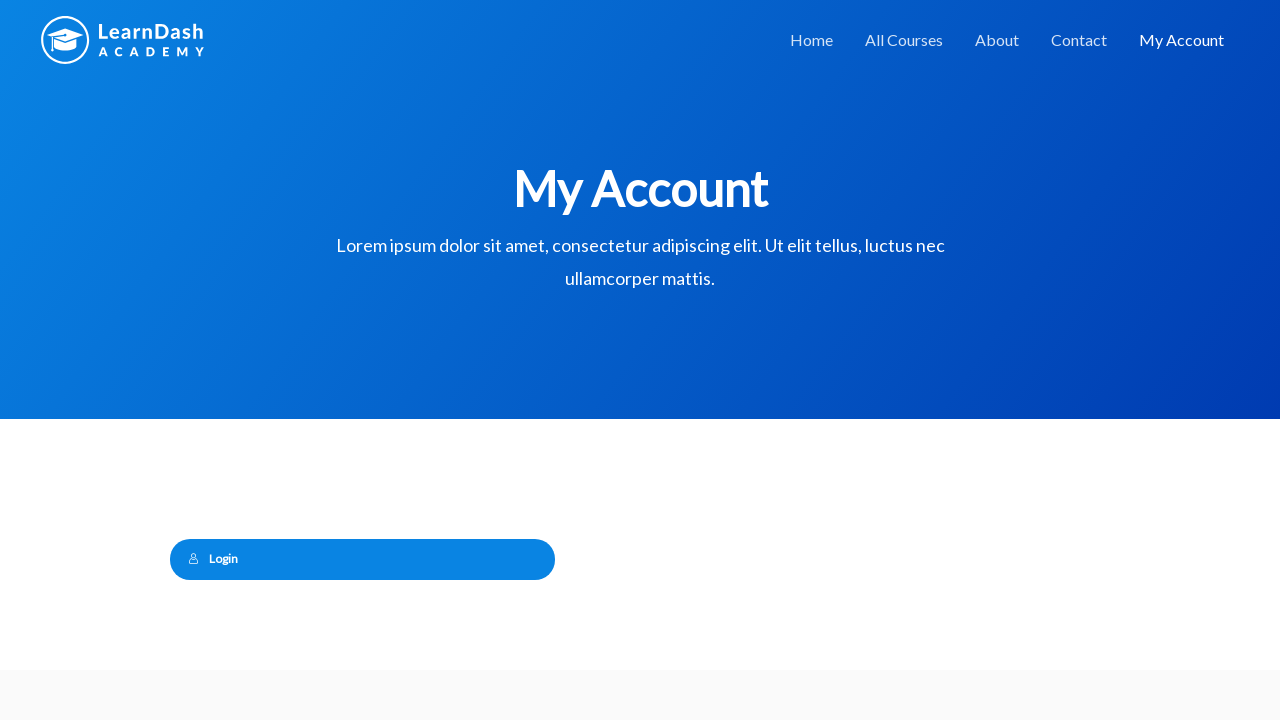

Waited for page to load (networkidle)
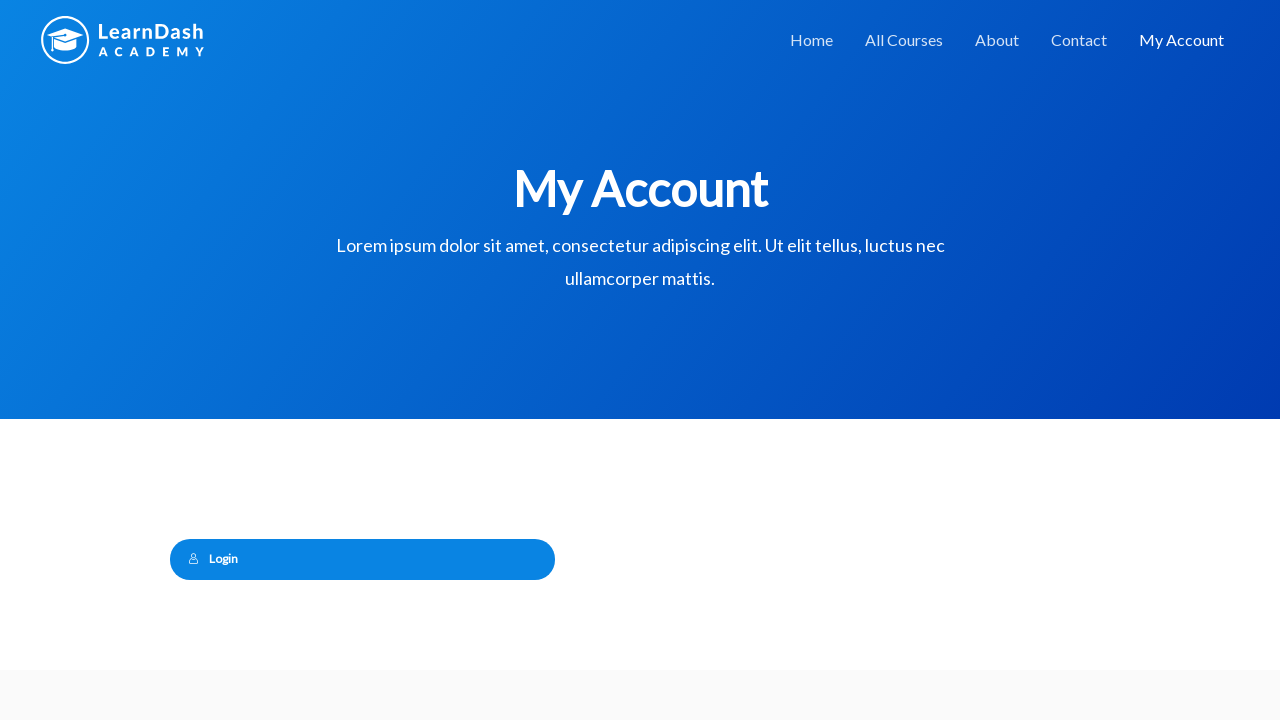

Verified page title is 'My Account – Alchemy LMS'
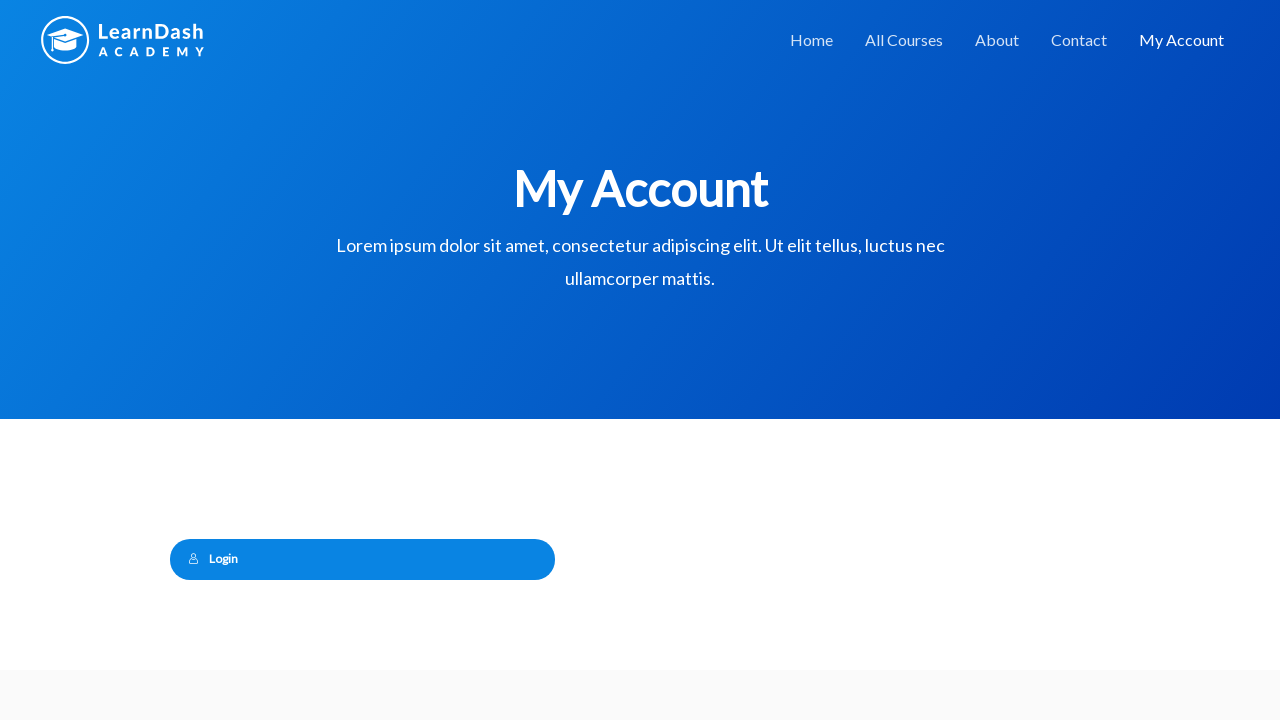

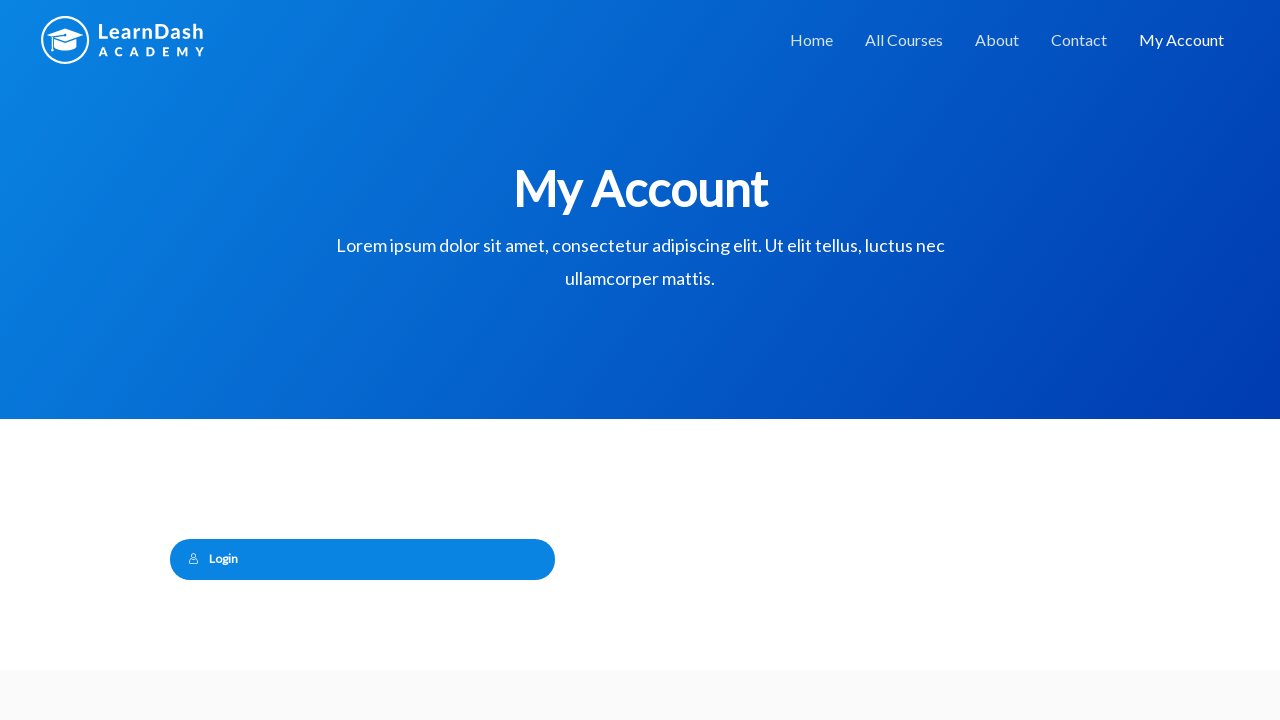